Tests a calculator application by entering two numbers, selecting an addition operation, and verifying the result

Starting URL: https://testpages.eviltester.com/styled/calculator

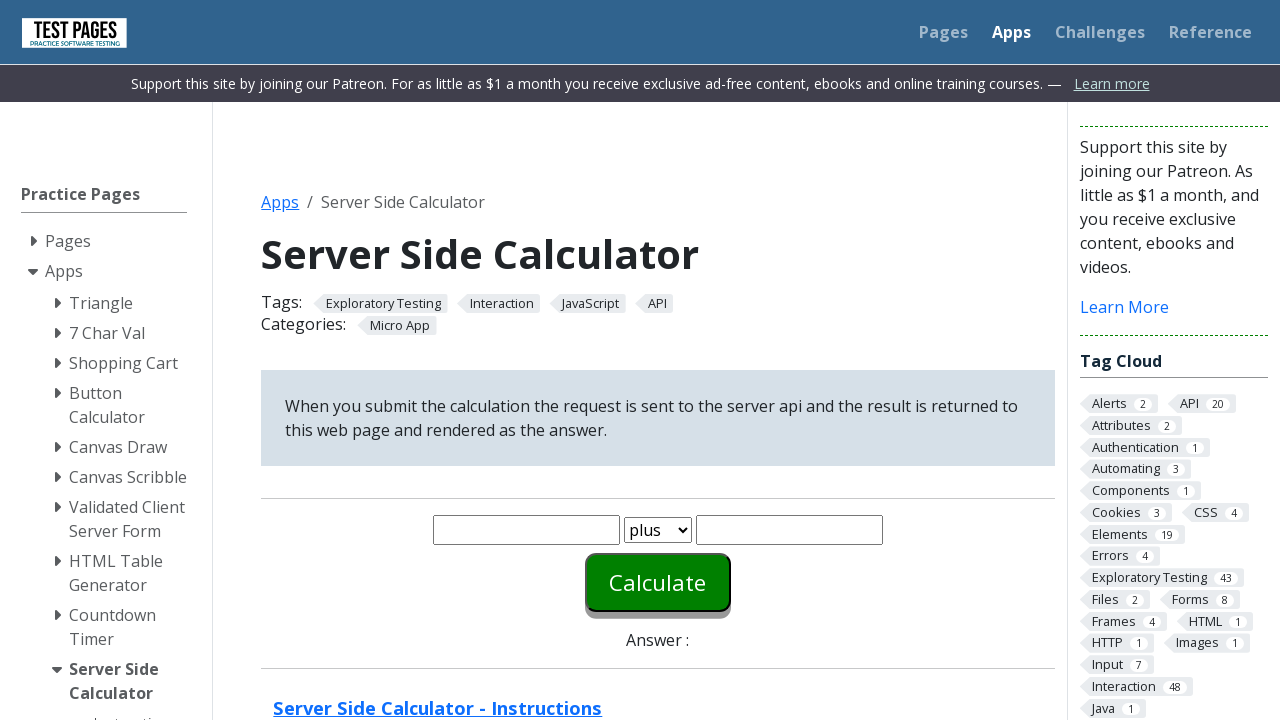

Entered first number '7' into the calculator on #number1
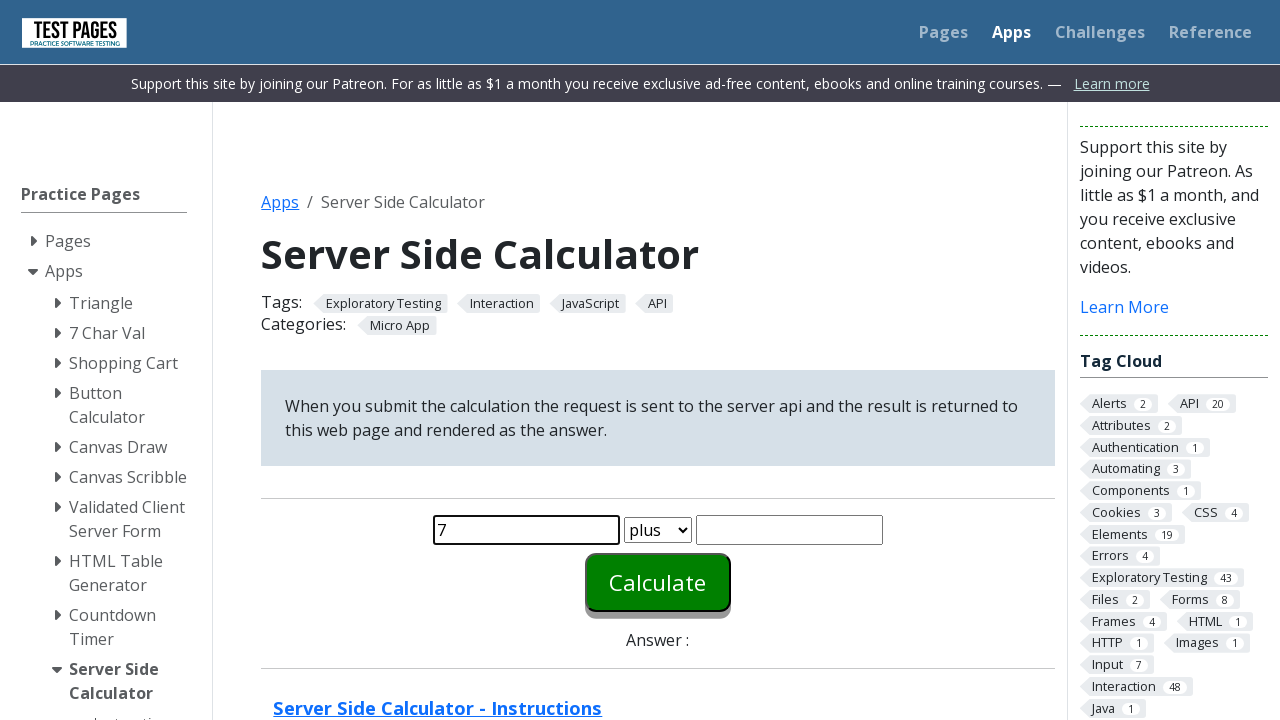

Entered second number '3' into the calculator on #number2
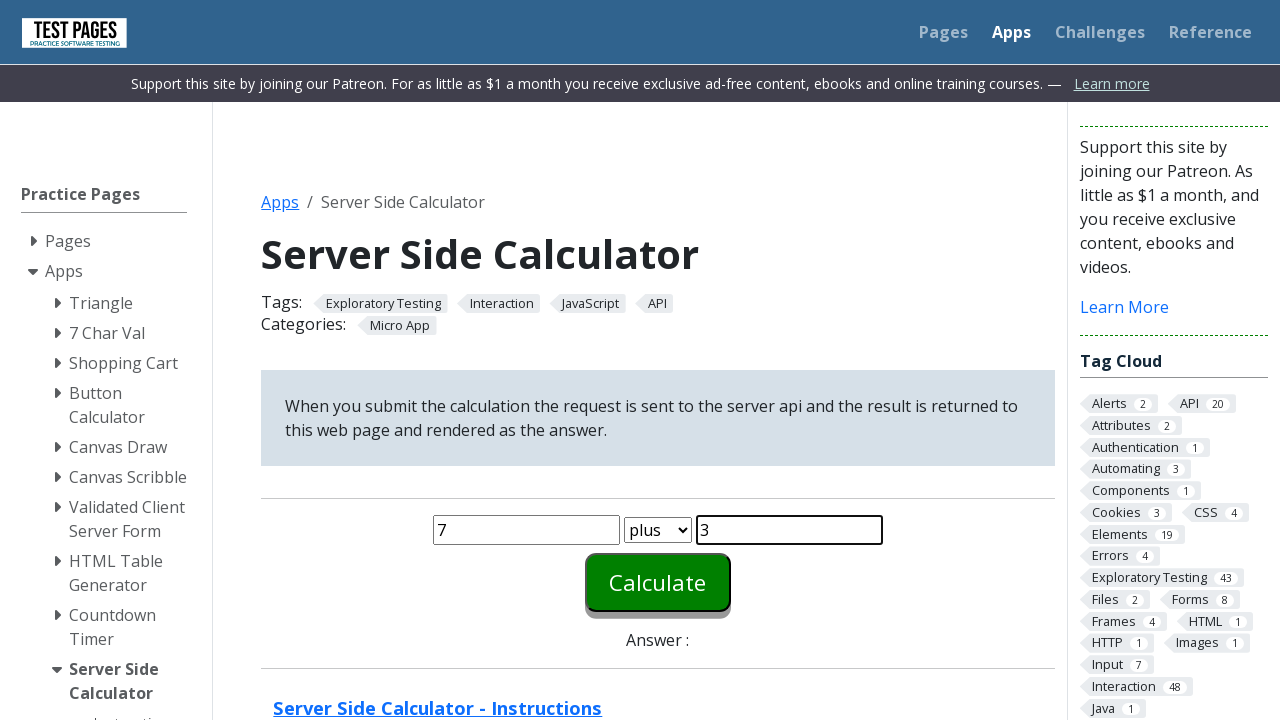

Selected addition operation from the function dropdown on #function
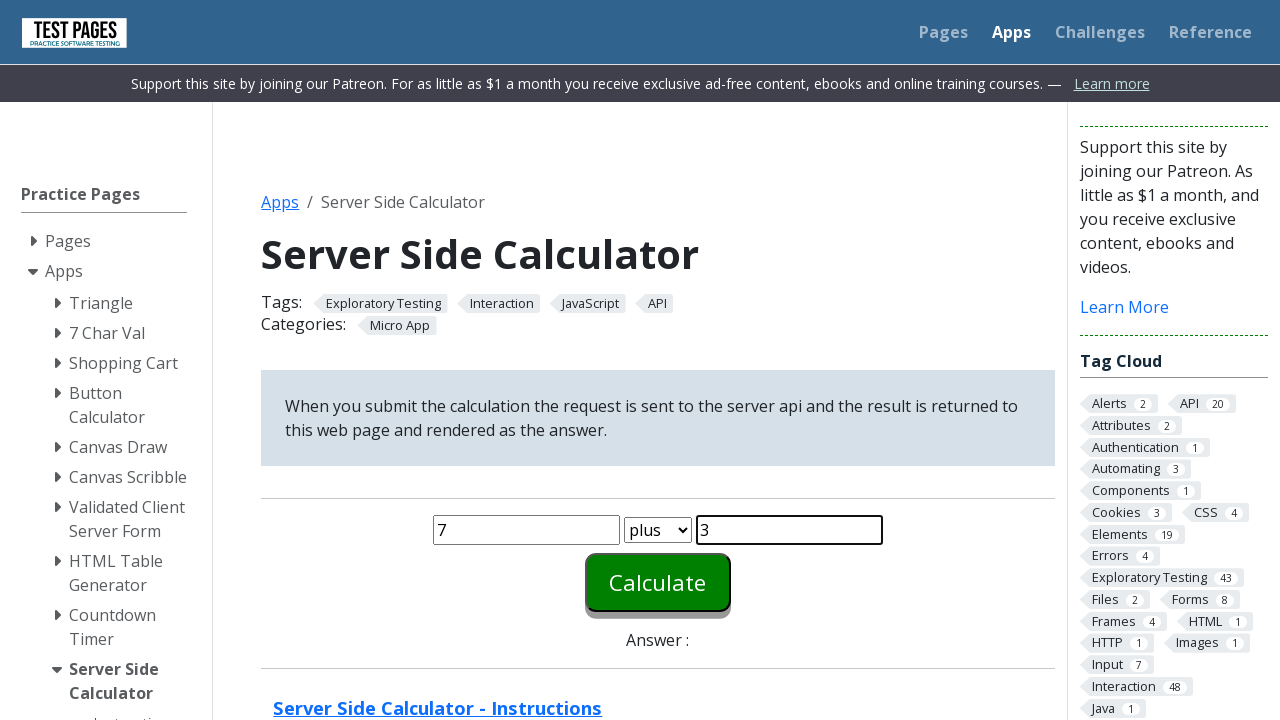

Clicked the calculate button to perform the addition at (658, 582) on #calculate
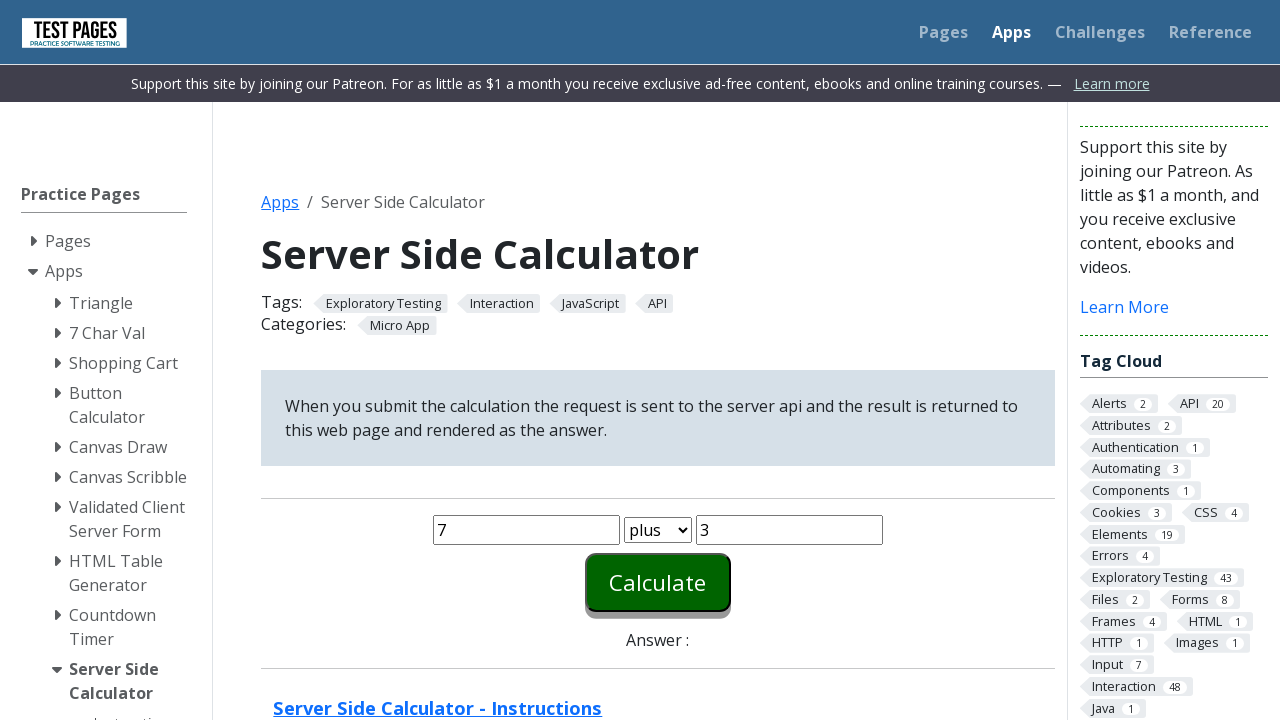

Waited for the answer element to load
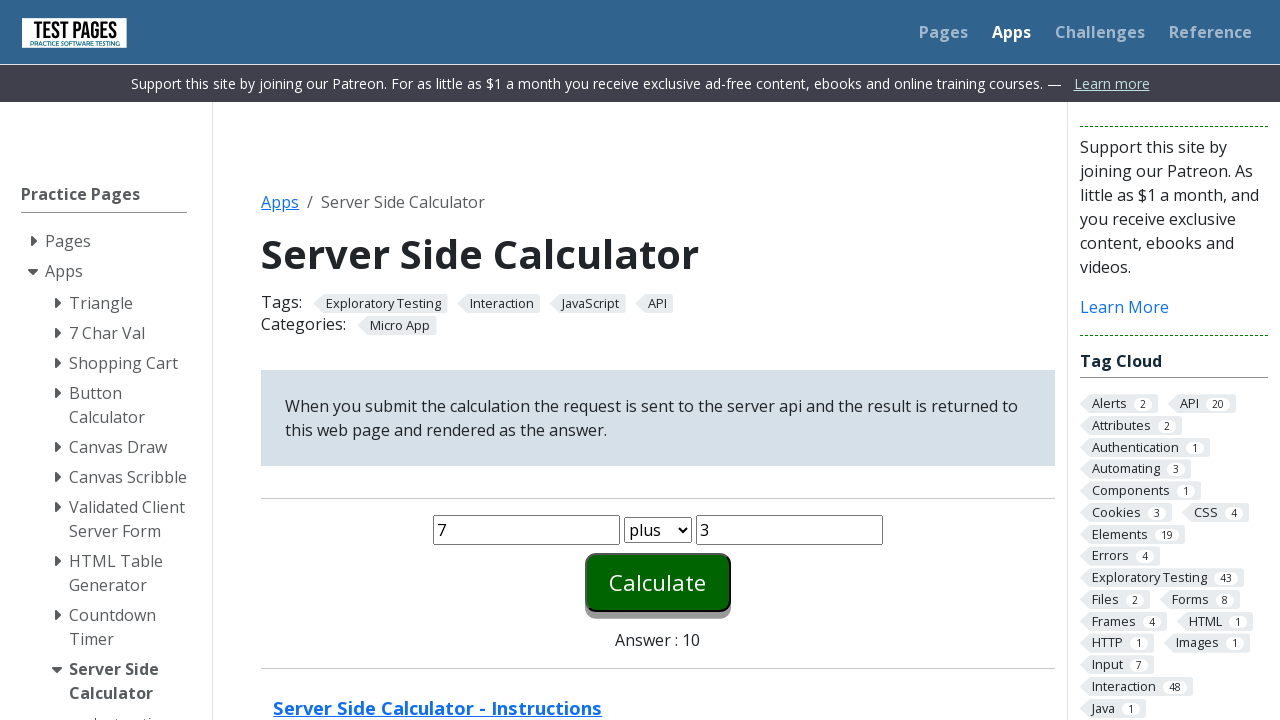

Retrieved result text content: '10'
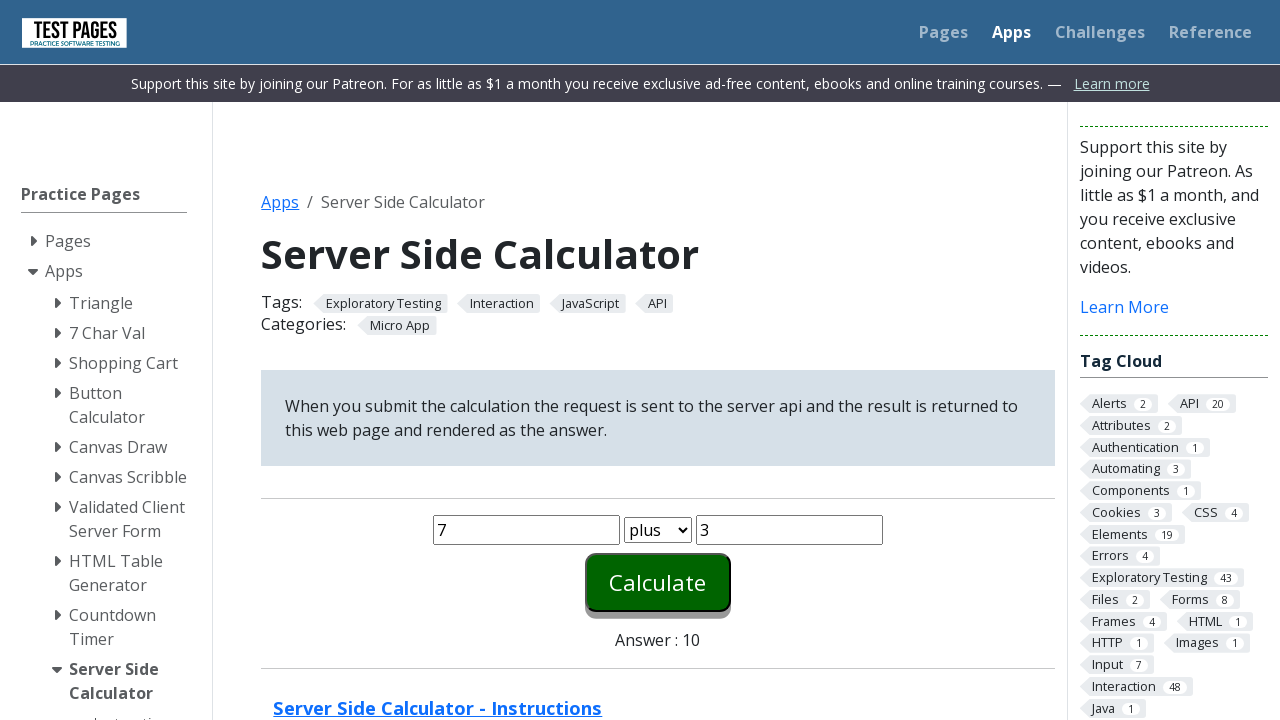

Verified that the calculation result equals 10
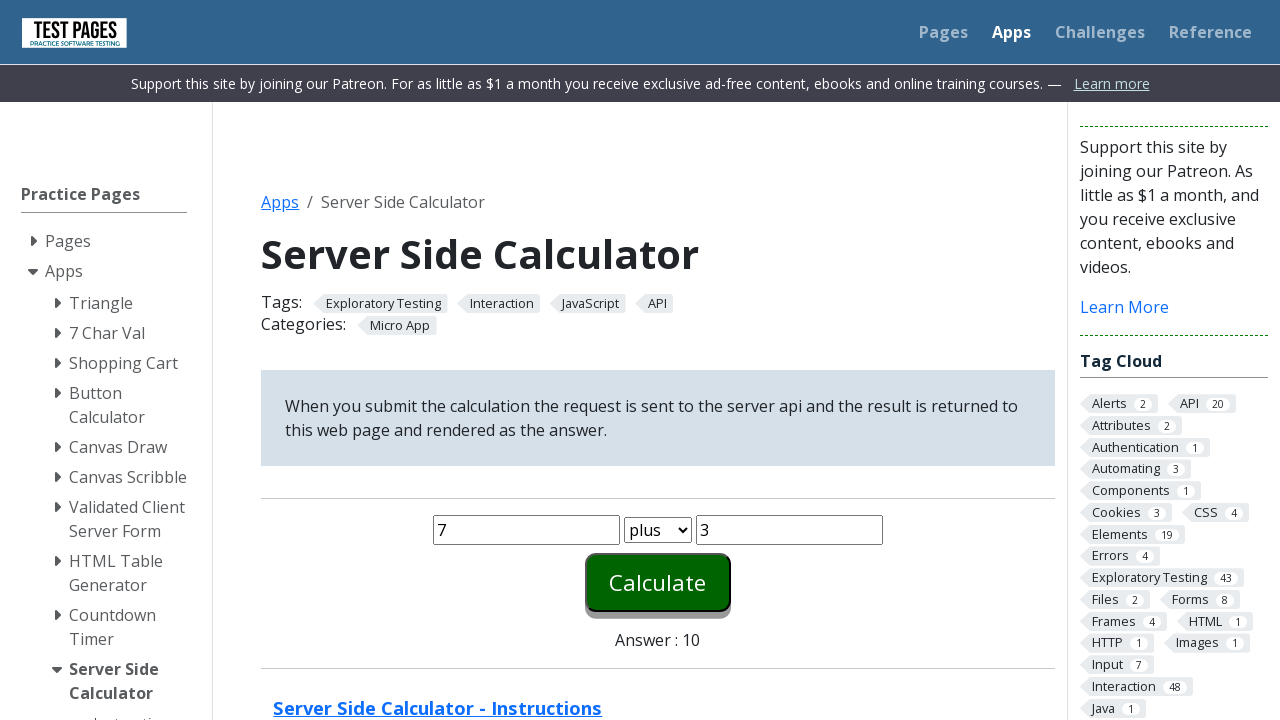

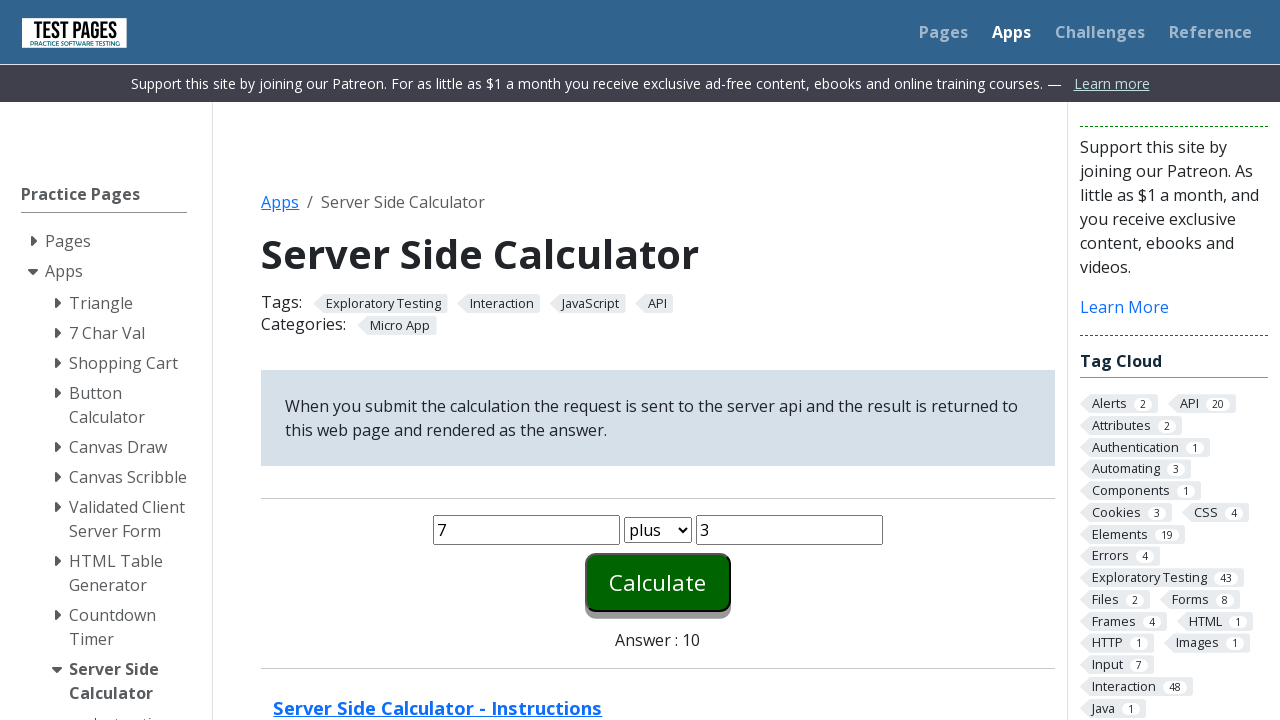